Tests iframe navigation by switching between two different iframes and reading text content from each

Starting URL: https://demoqa.com/frames

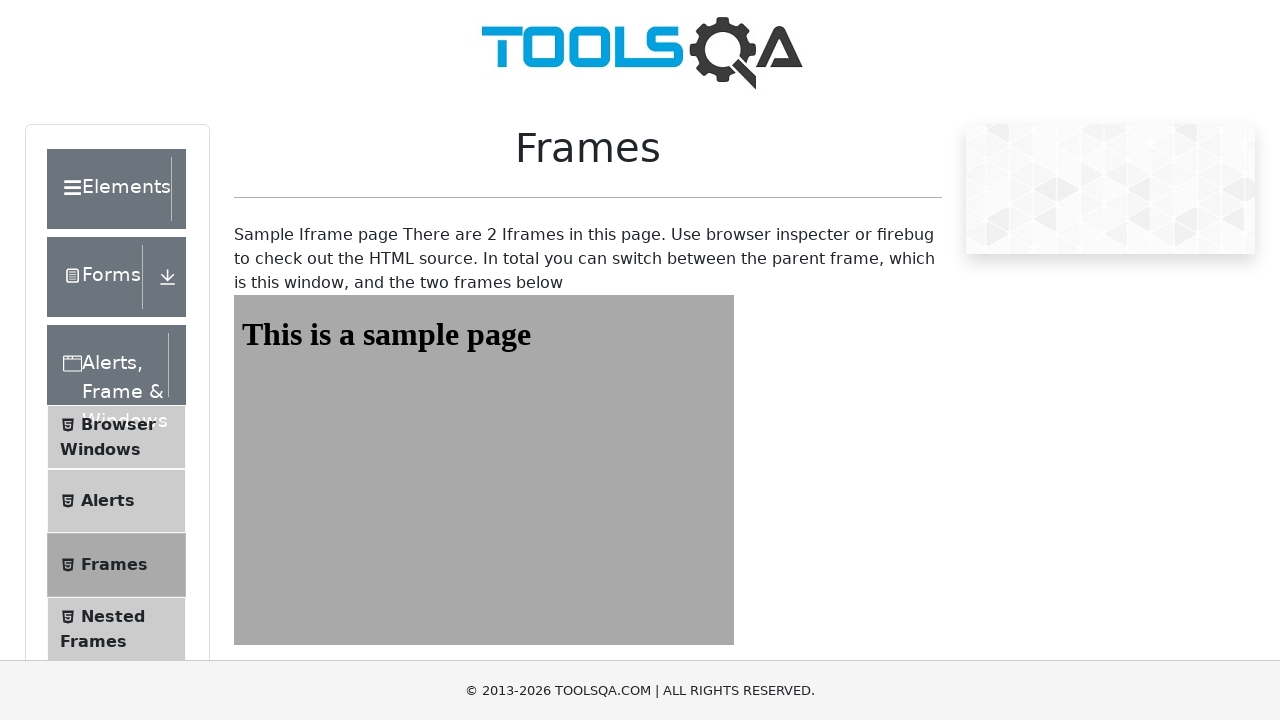

Navigated to frames test page
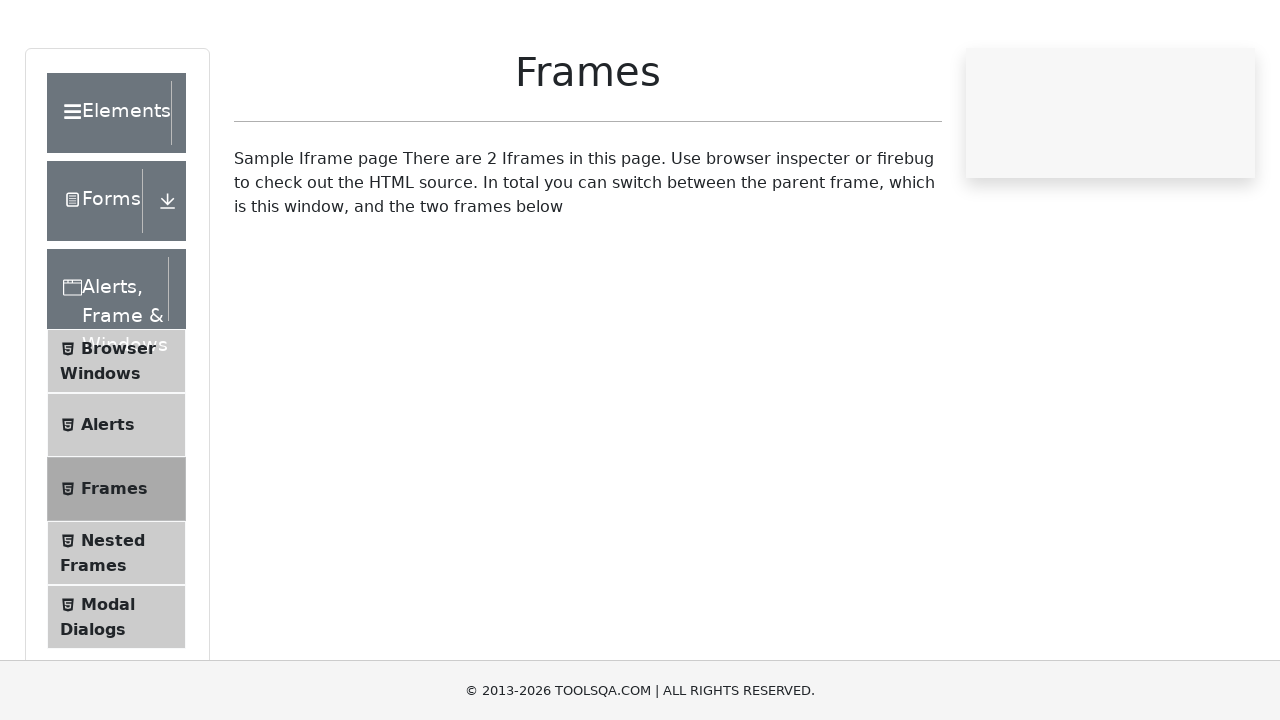

Located first iframe (frame1)
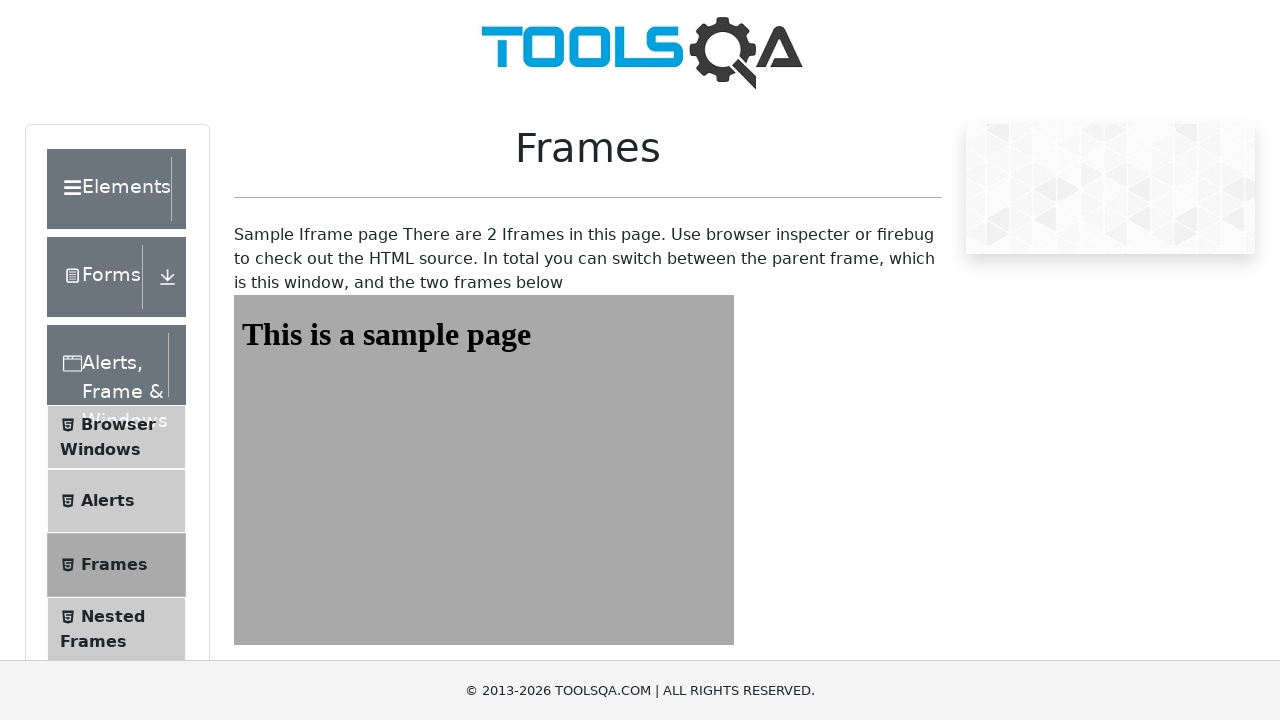

Retrieved text content from first iframe: 'This is a sample page'
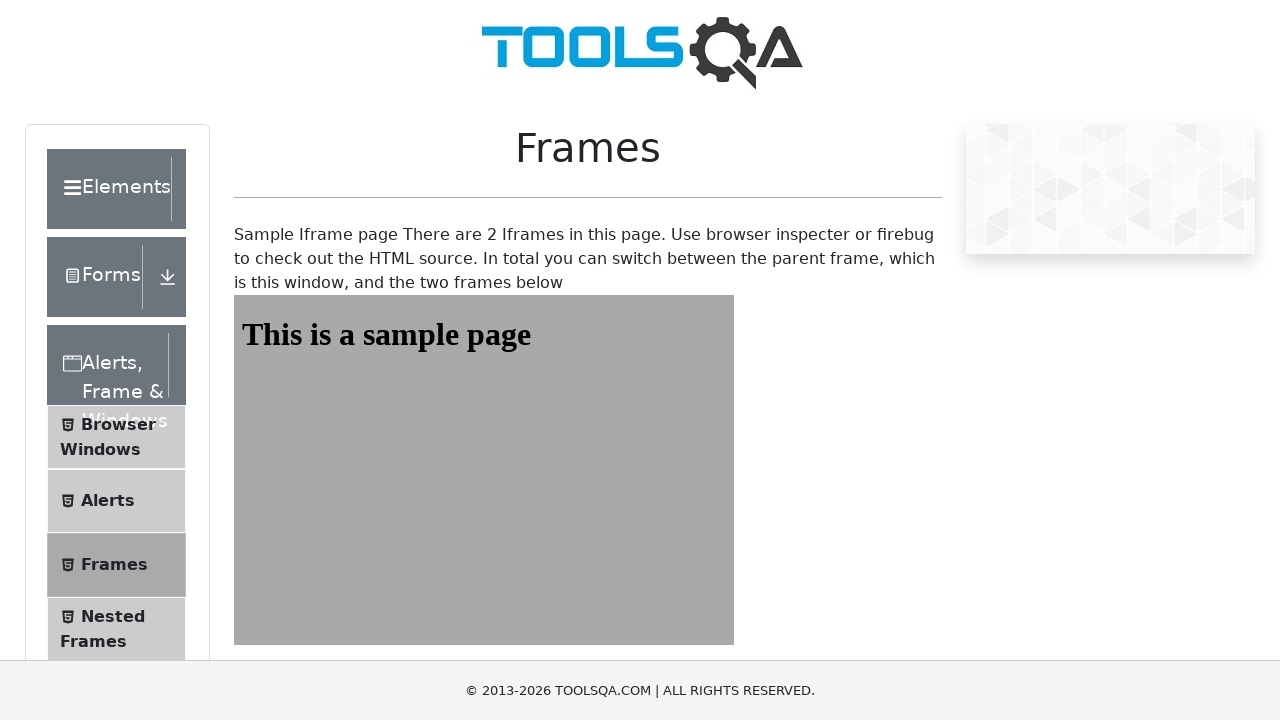

Printed first iframe text content
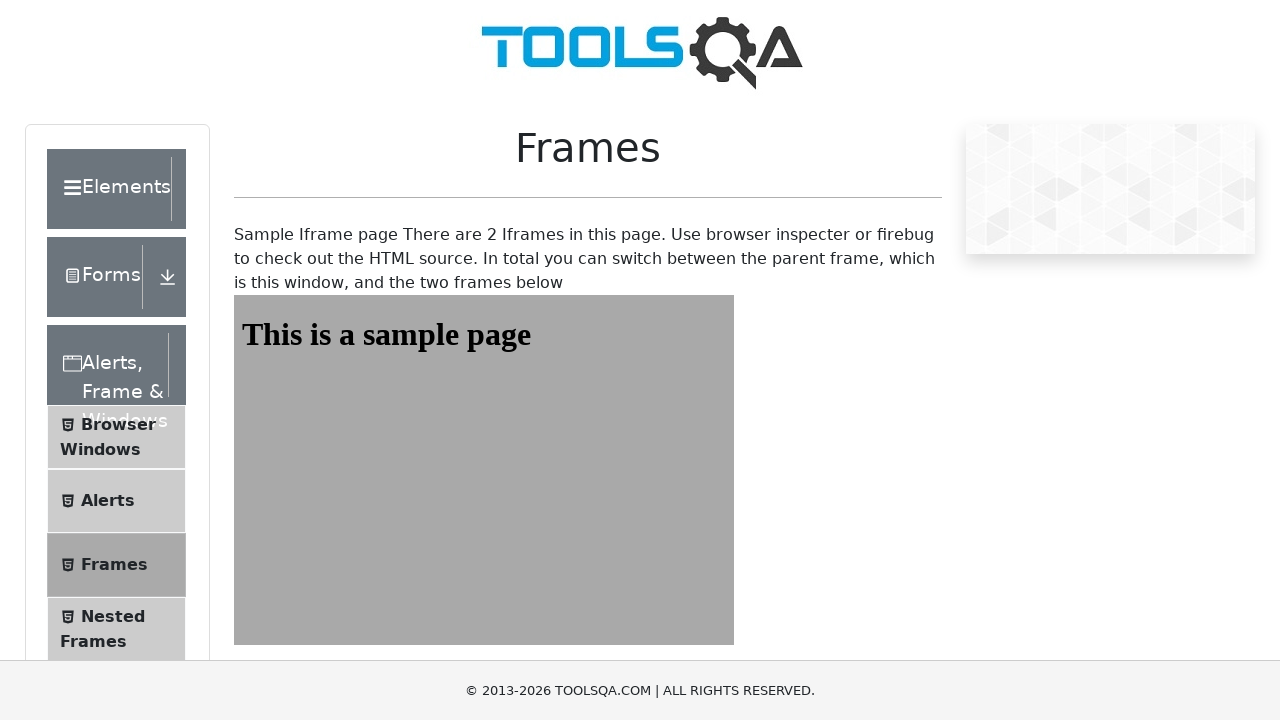

Located second iframe (frame2)
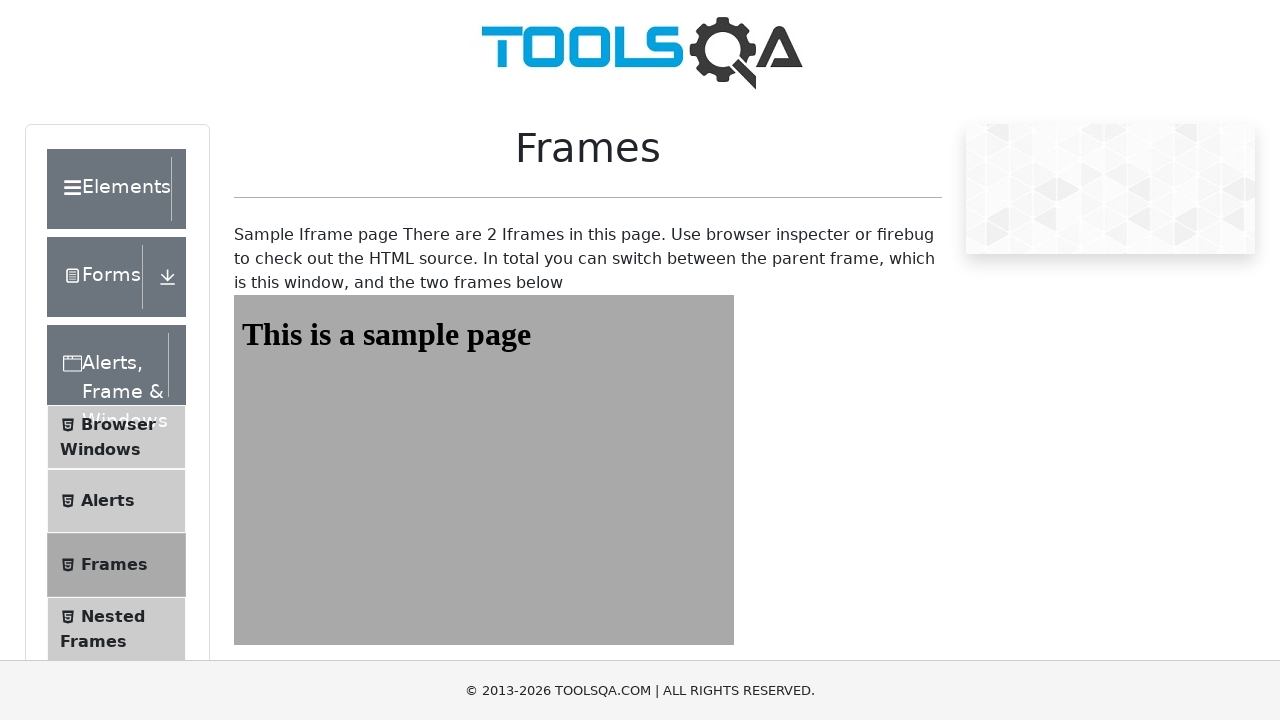

Retrieved text content from second iframe: 'This is a sample page'
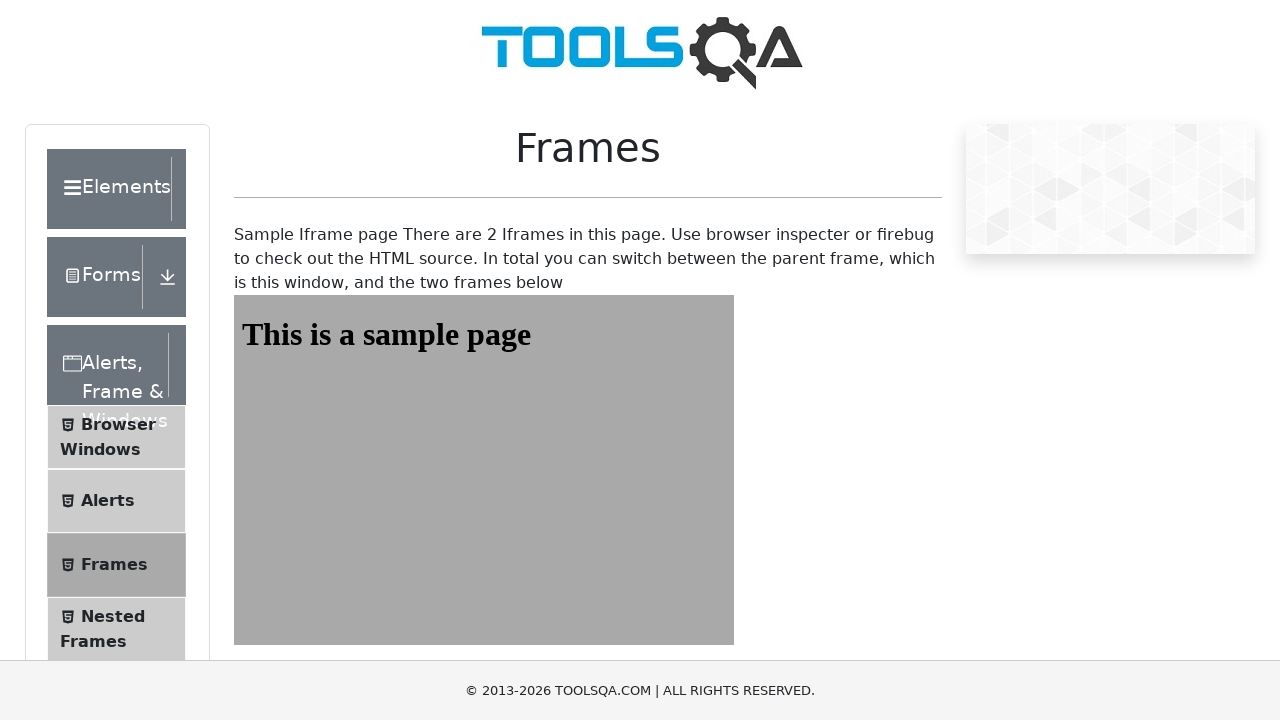

Printed second iframe text content
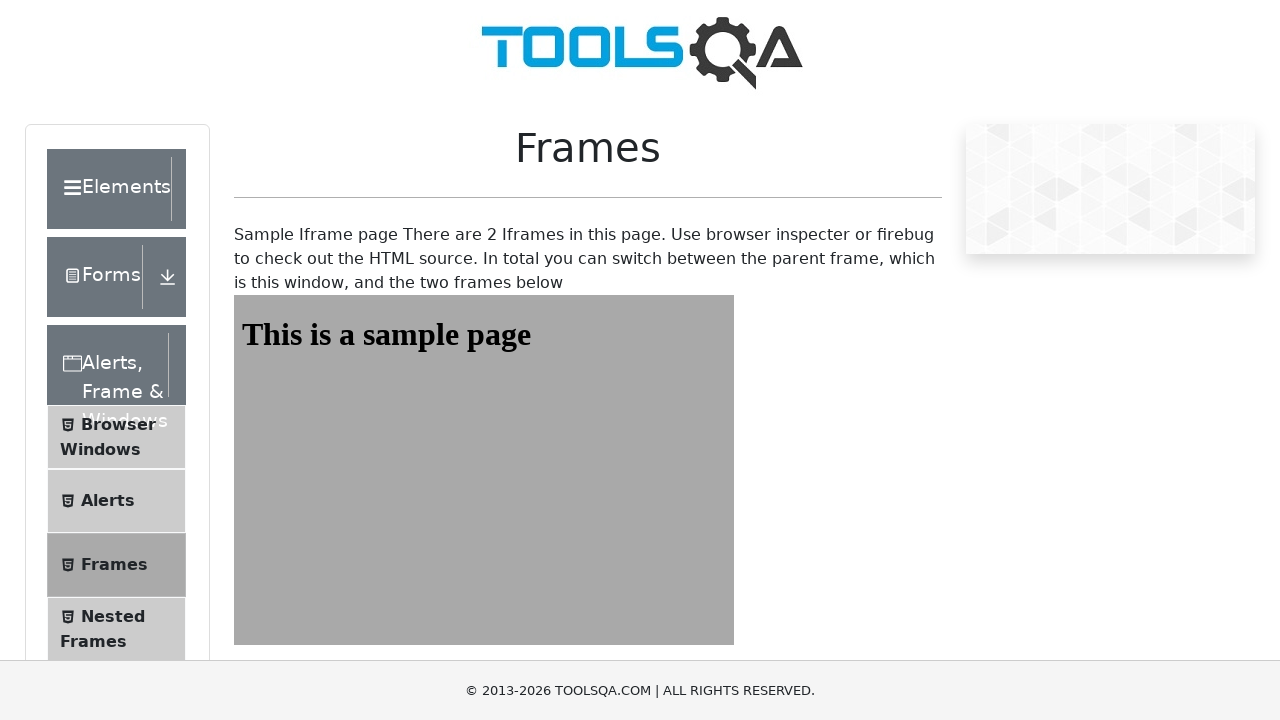

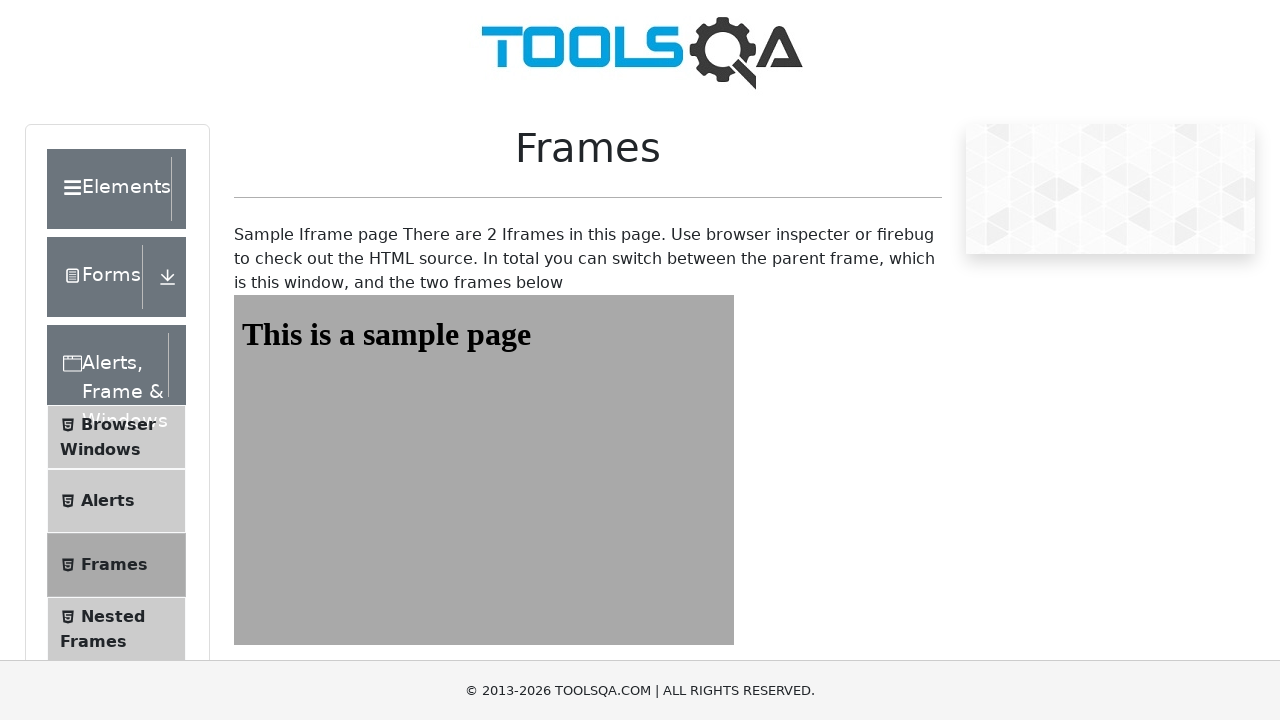